Tests basic browser navigation capabilities including page refresh, window manipulation, and history navigation (back/forward) on a demo website.

Starting URL: https://opensource-demo.orangehrmlive.com/web/index.php/auth/login

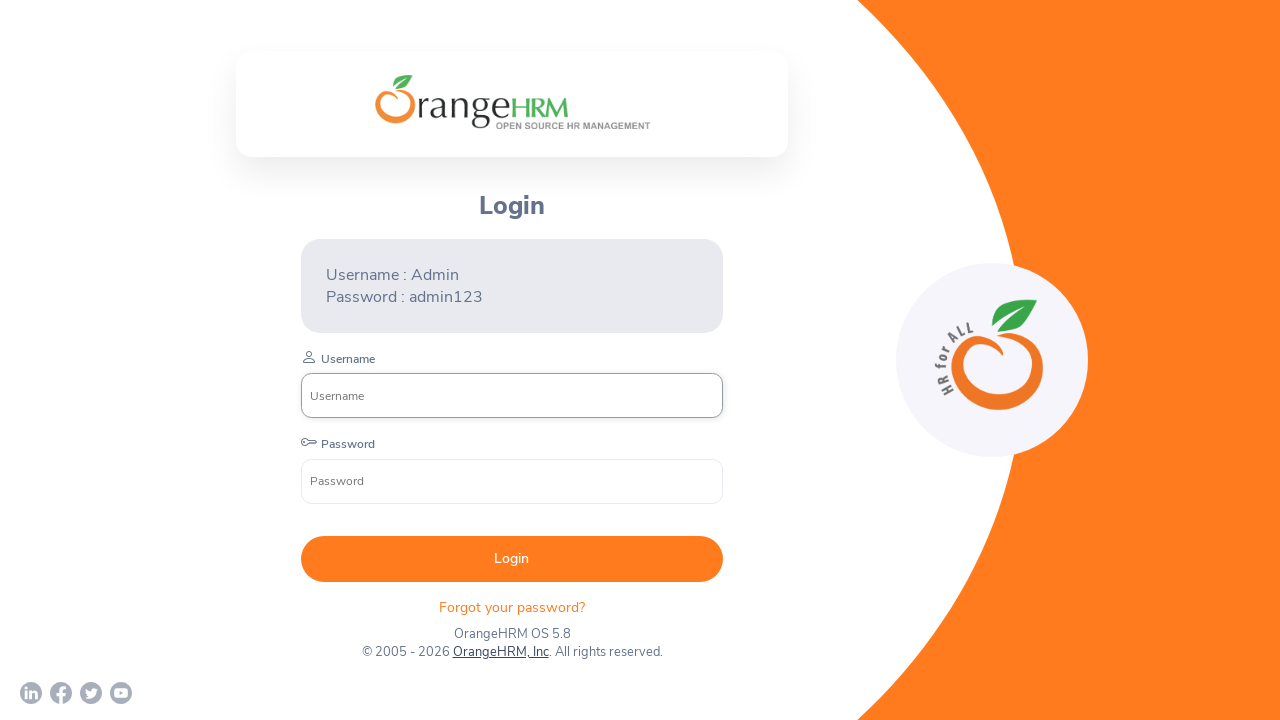

Reloaded the current page
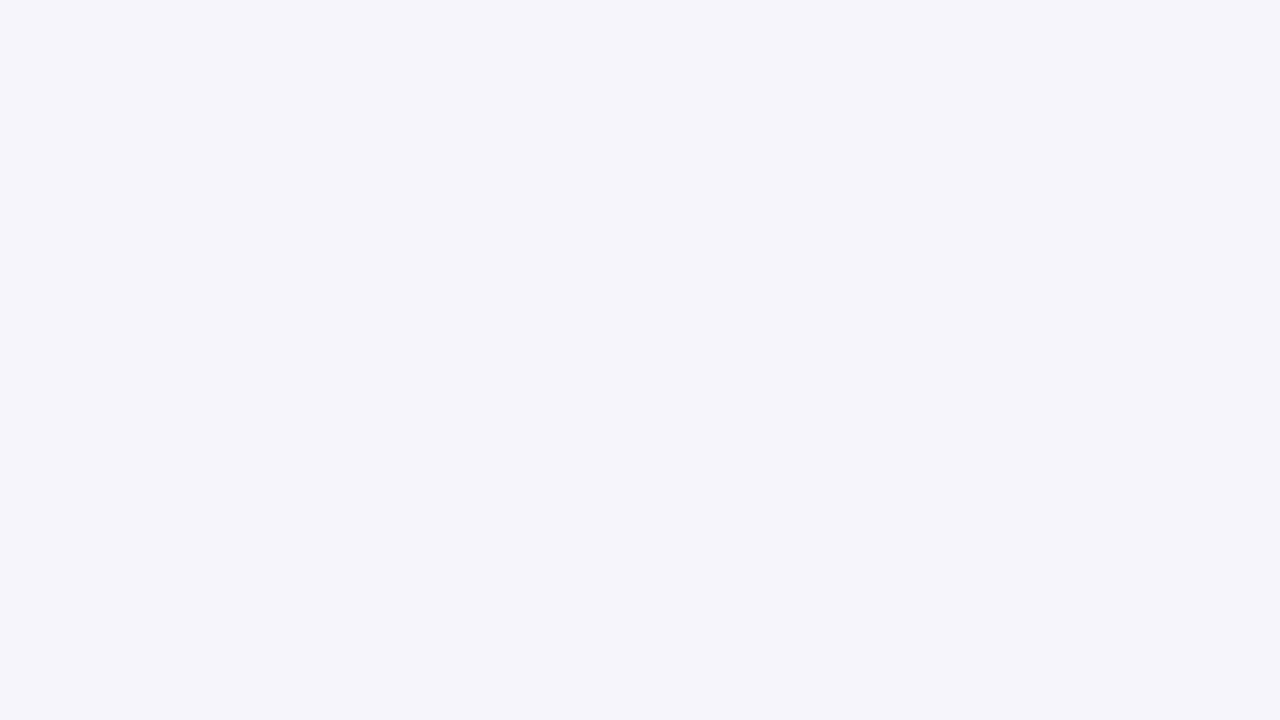

Navigated back in browser history
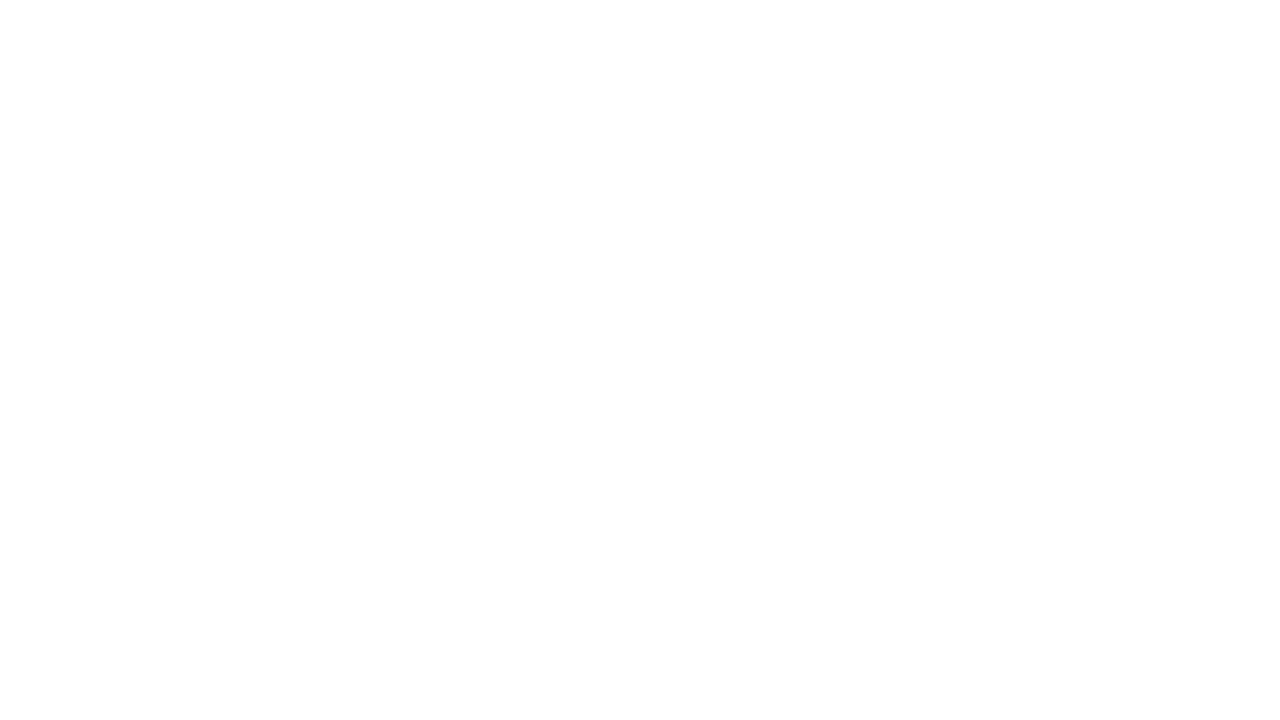

Navigated forward in browser history
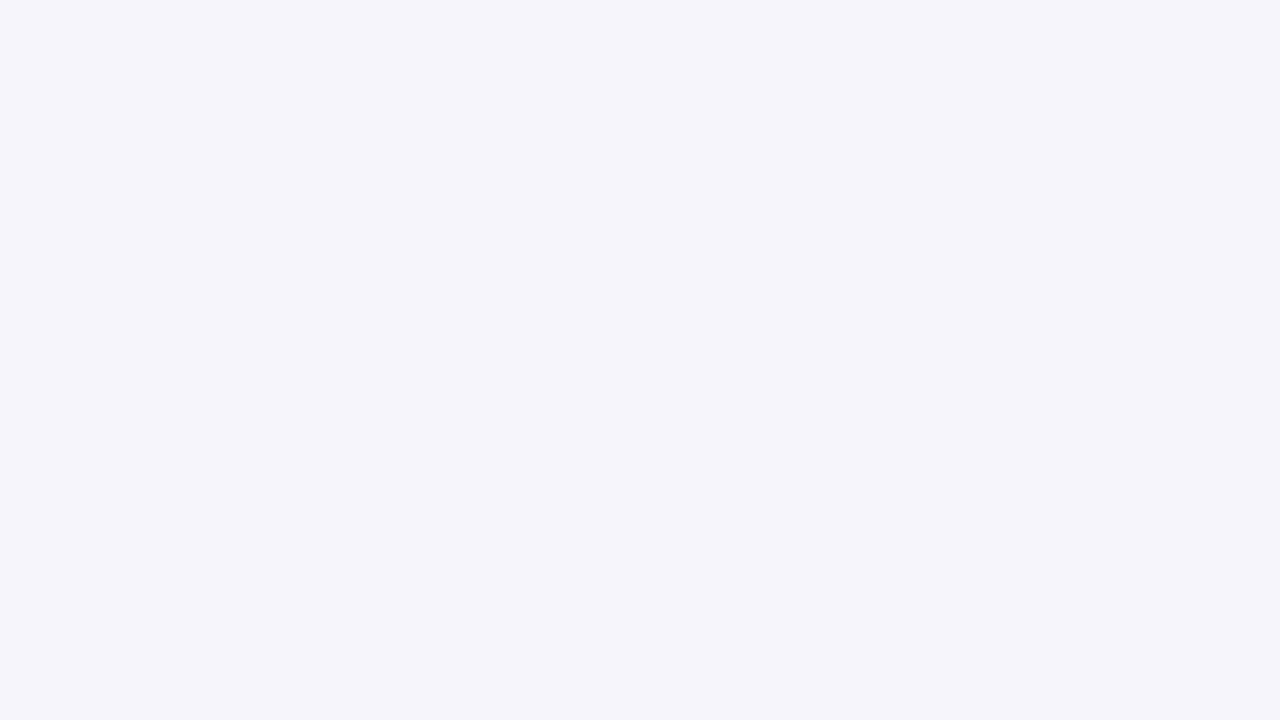

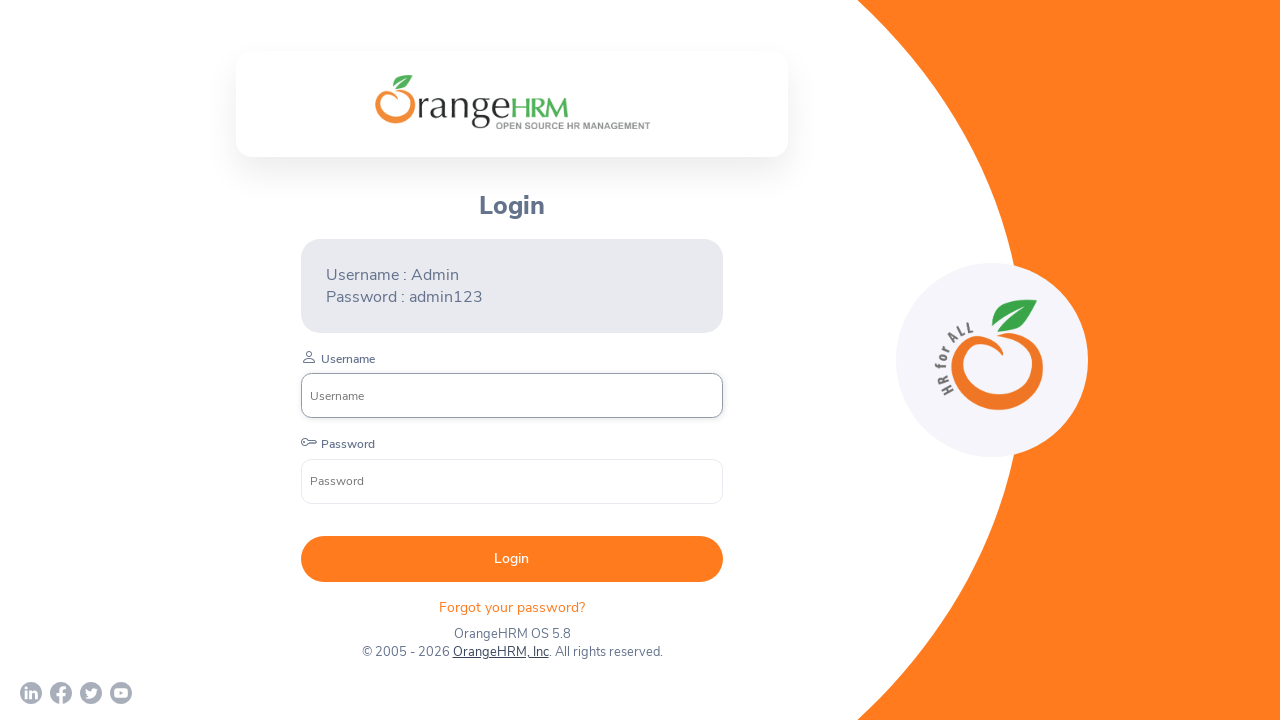